Tests right-click functionality by right-clicking on a button and verifying the displayed message

Starting URL: https://demoqa.com/buttons

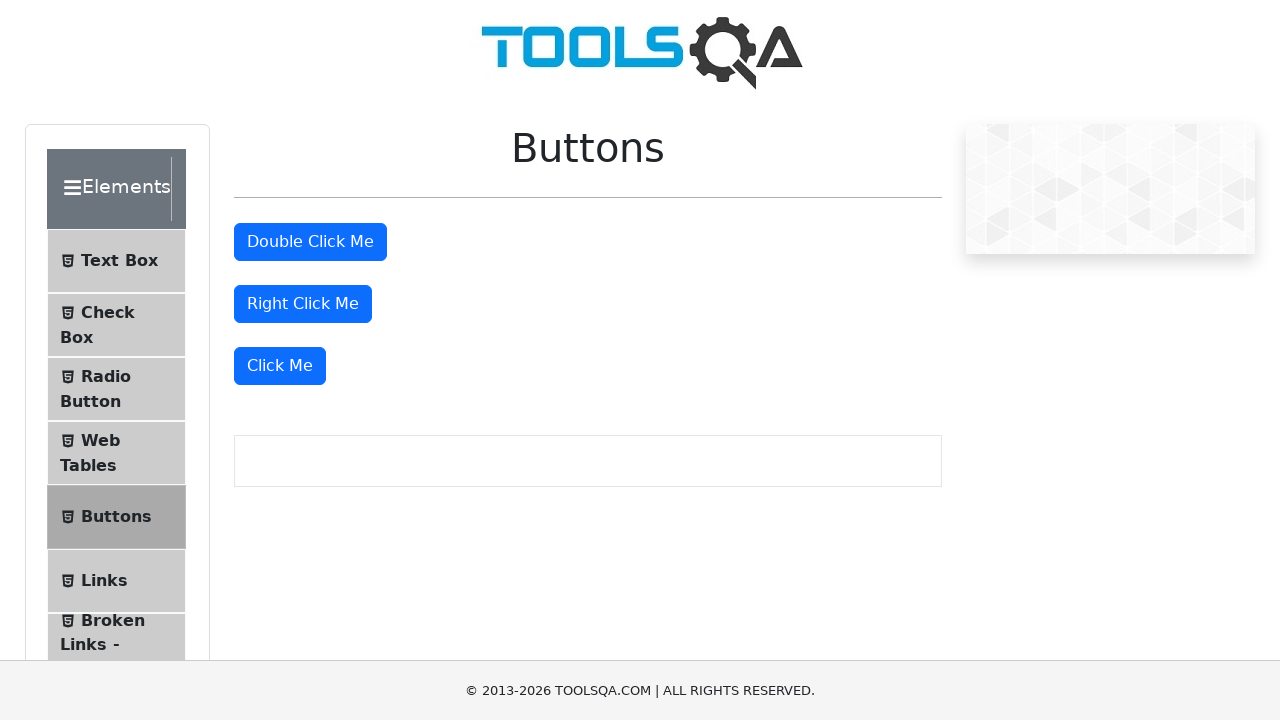

Right-clicked on the right-click button at (303, 304) on #rightClickBtn
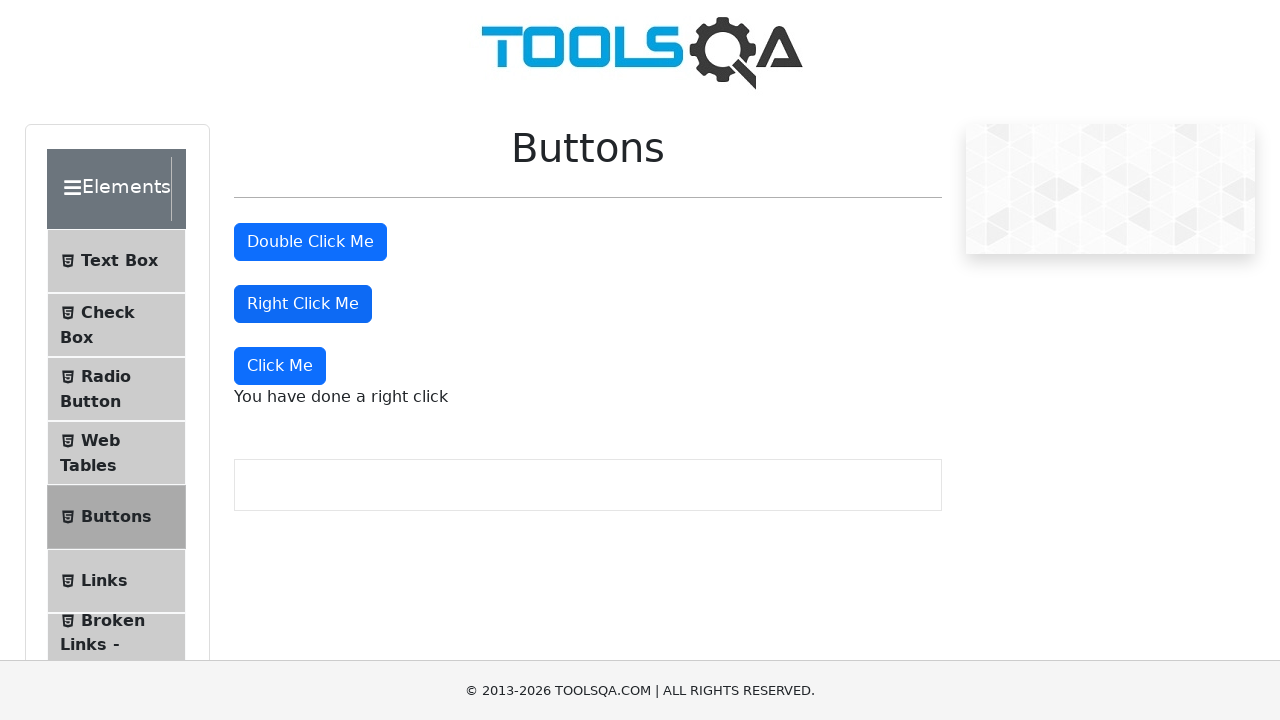

Located the right-click message element
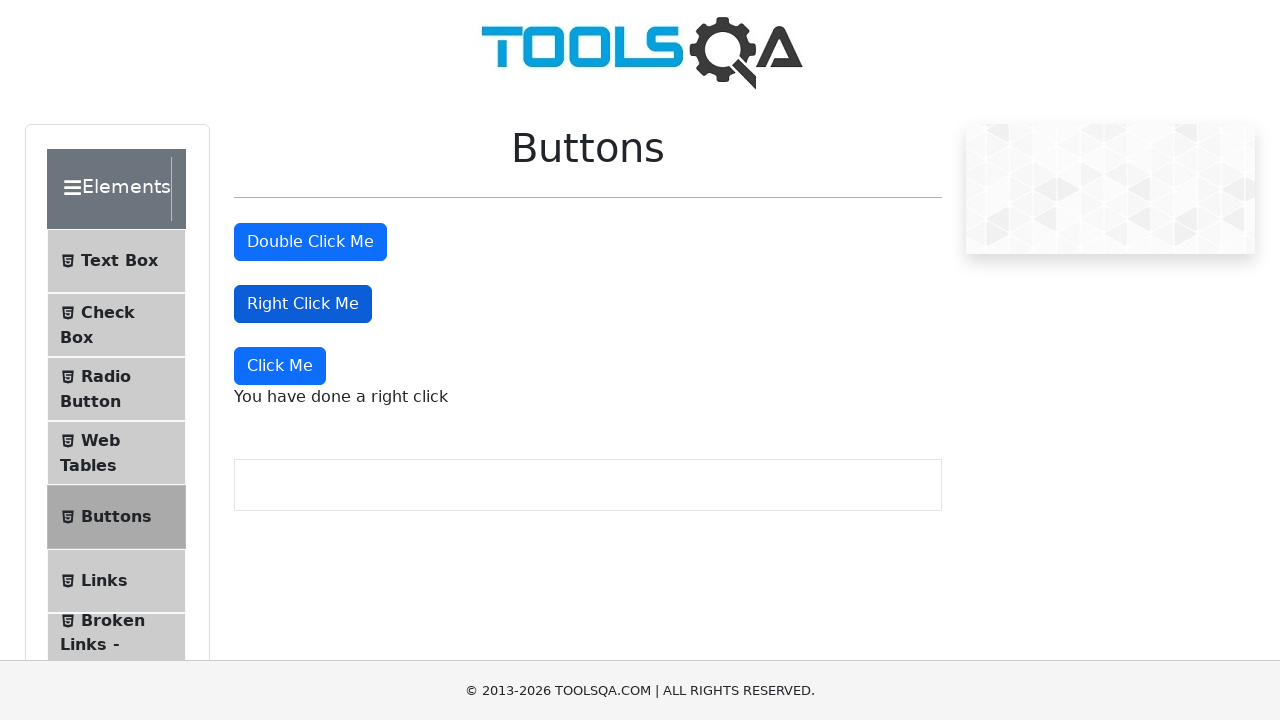

Verified that the message displays 'You have done a right click'
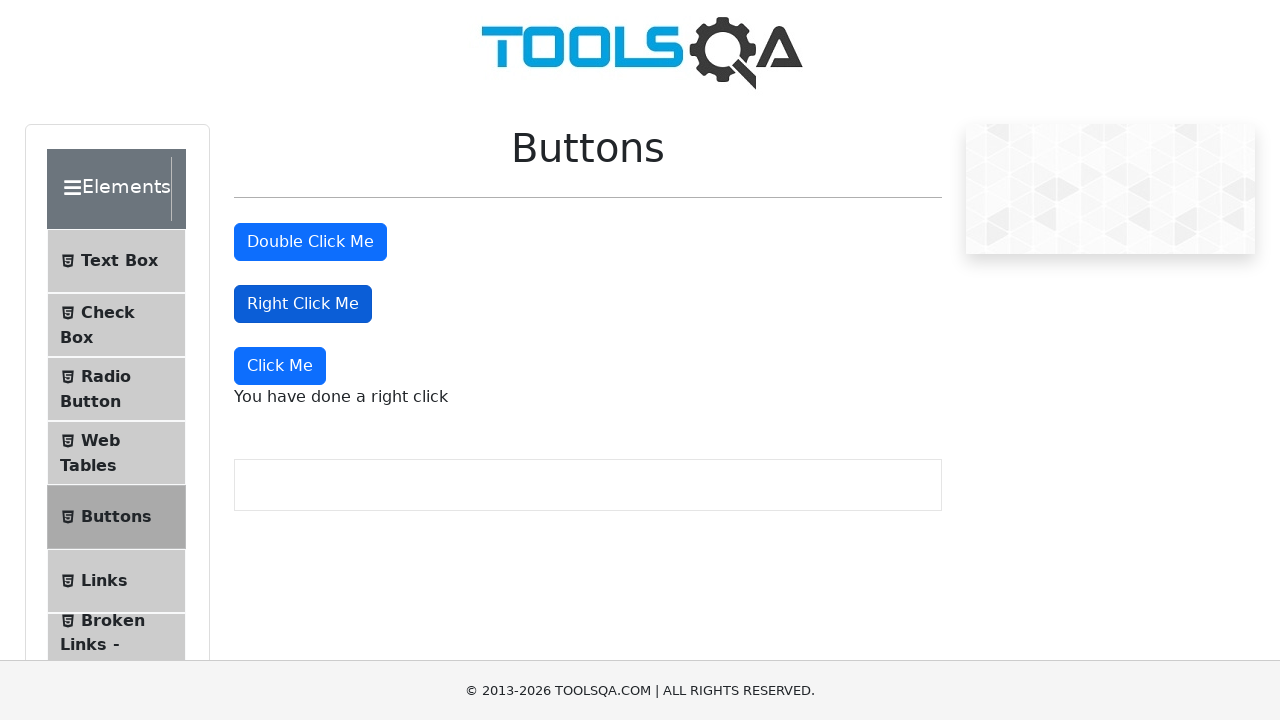

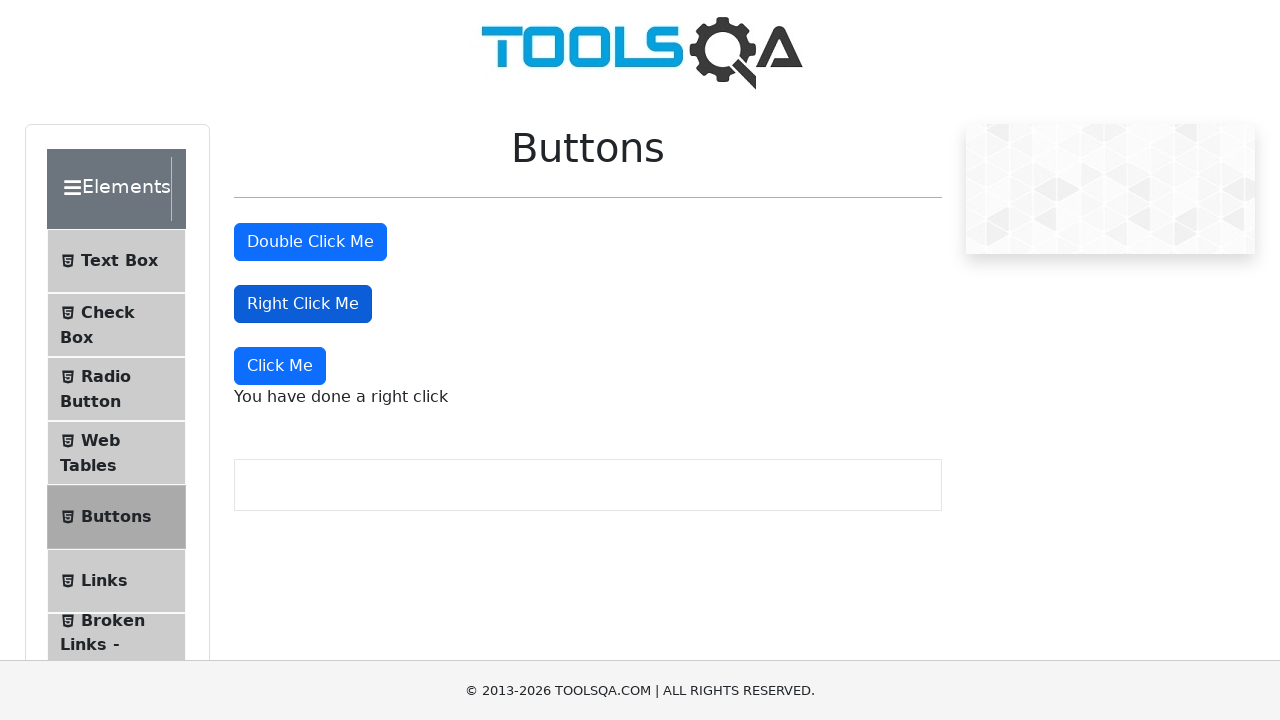